Tests adding and removing elements dynamically by clicking Add Element button multiple times, then removing some elements with Delete button

Starting URL: https://the-internet.herokuapp.com/add_remove_elements/

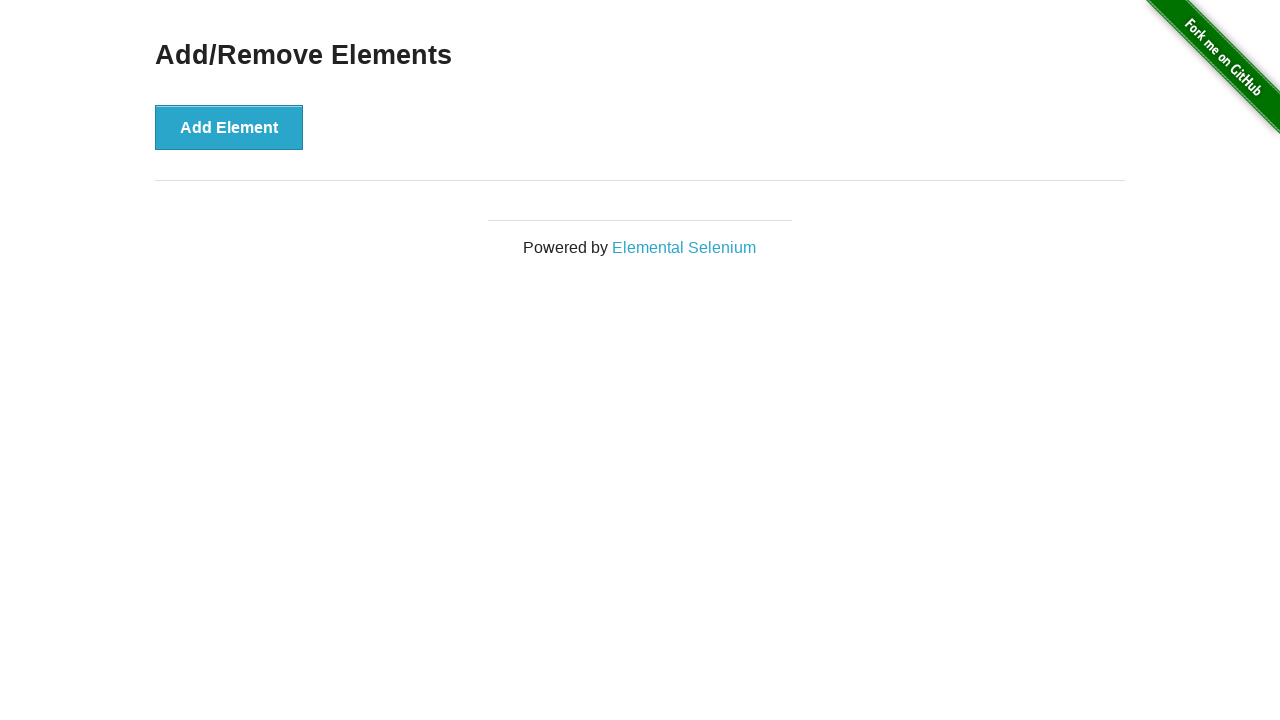

Clicked Add Element button at (229, 127) on xpath=//button[text()='Add Element']
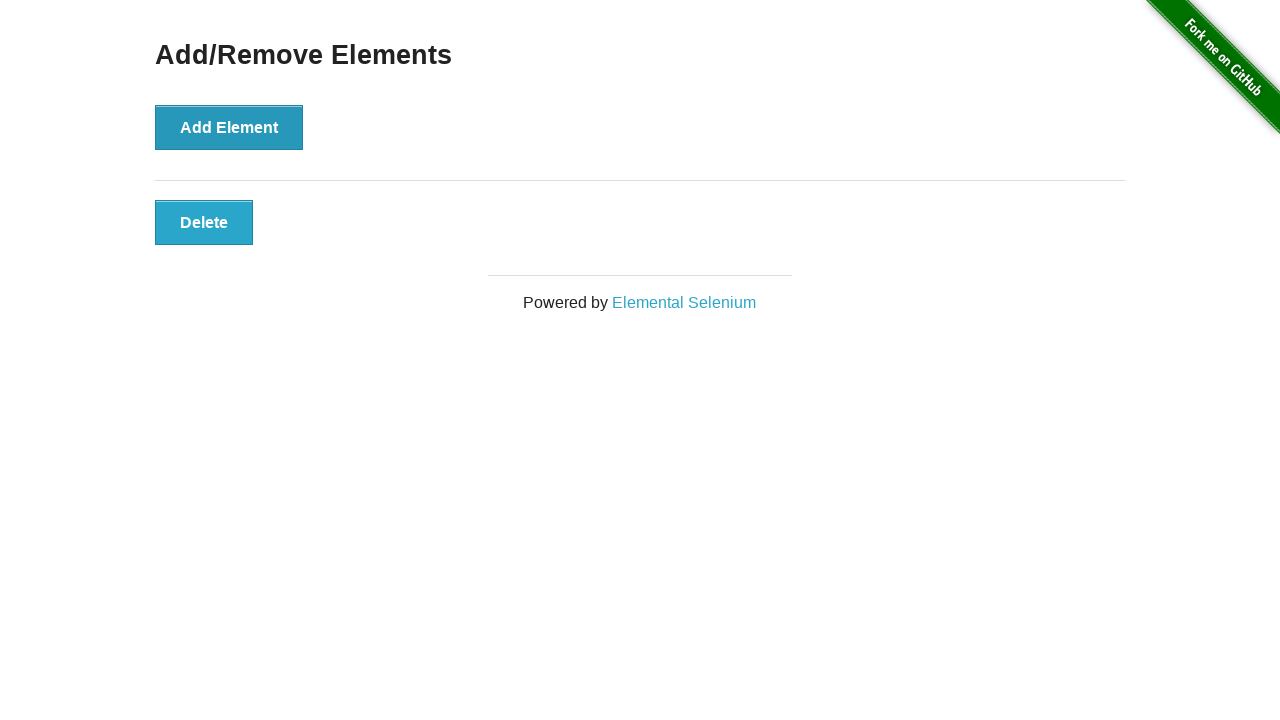

Clicked Add Element button at (229, 127) on xpath=//button[text()='Add Element']
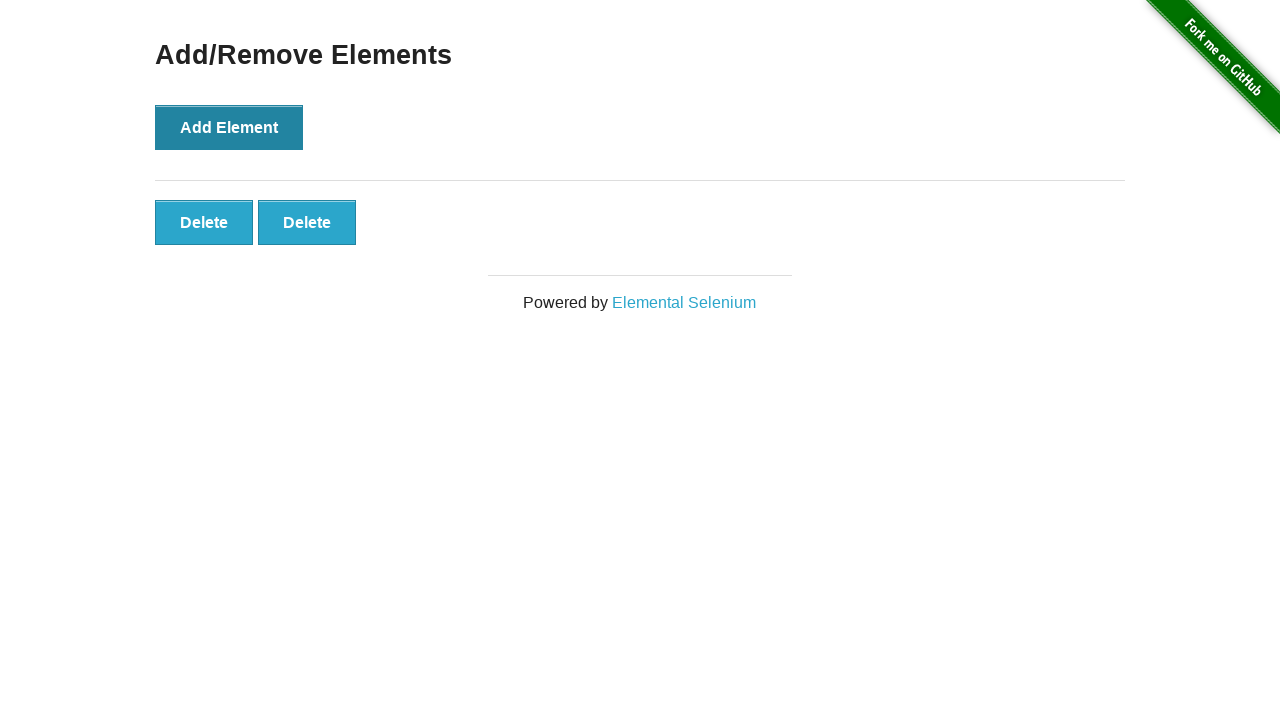

Located delete buttons after adding 2 elements
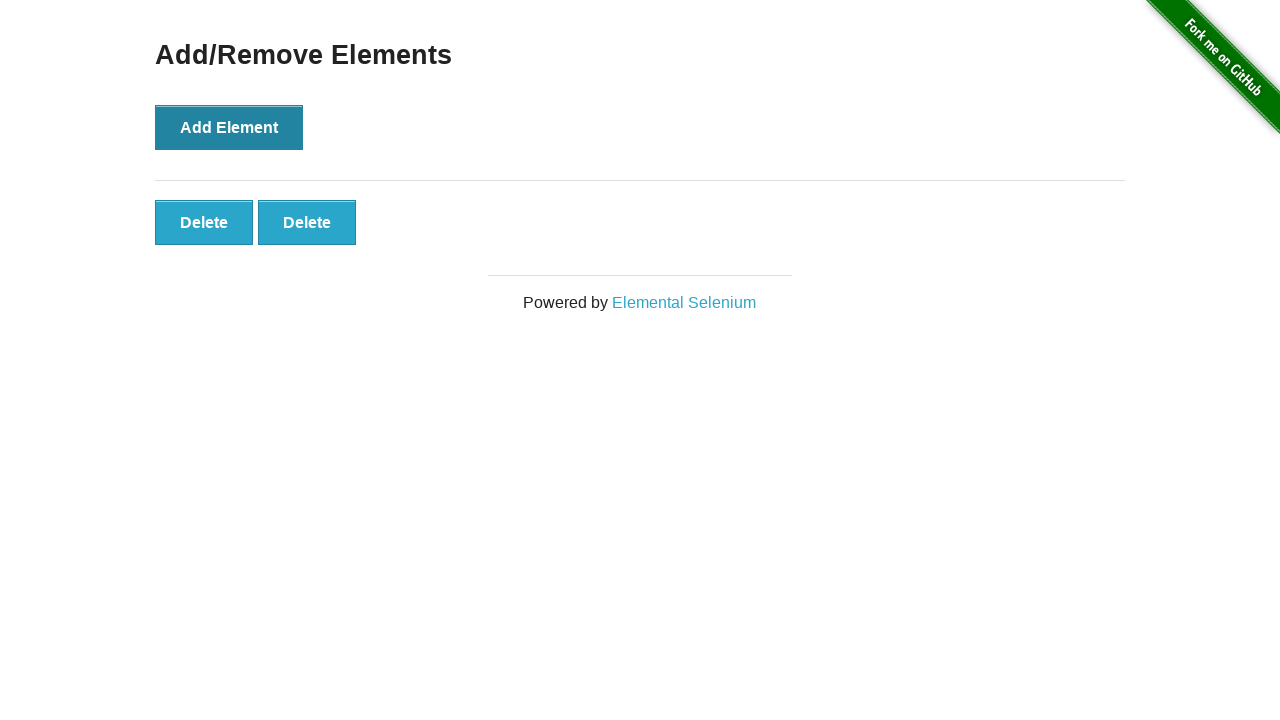

Verified 2 delete buttons are present
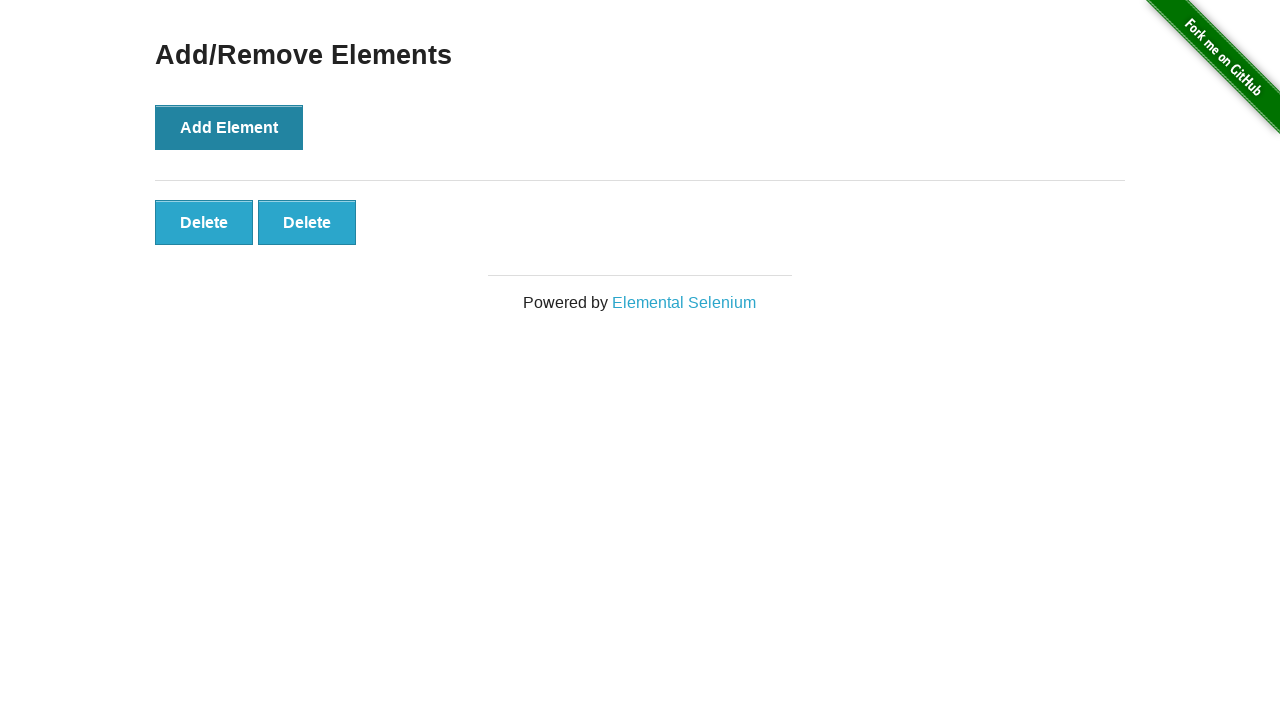

Clicked Delete button to remove one element at (204, 222) on xpath=//button[text()='Delete']
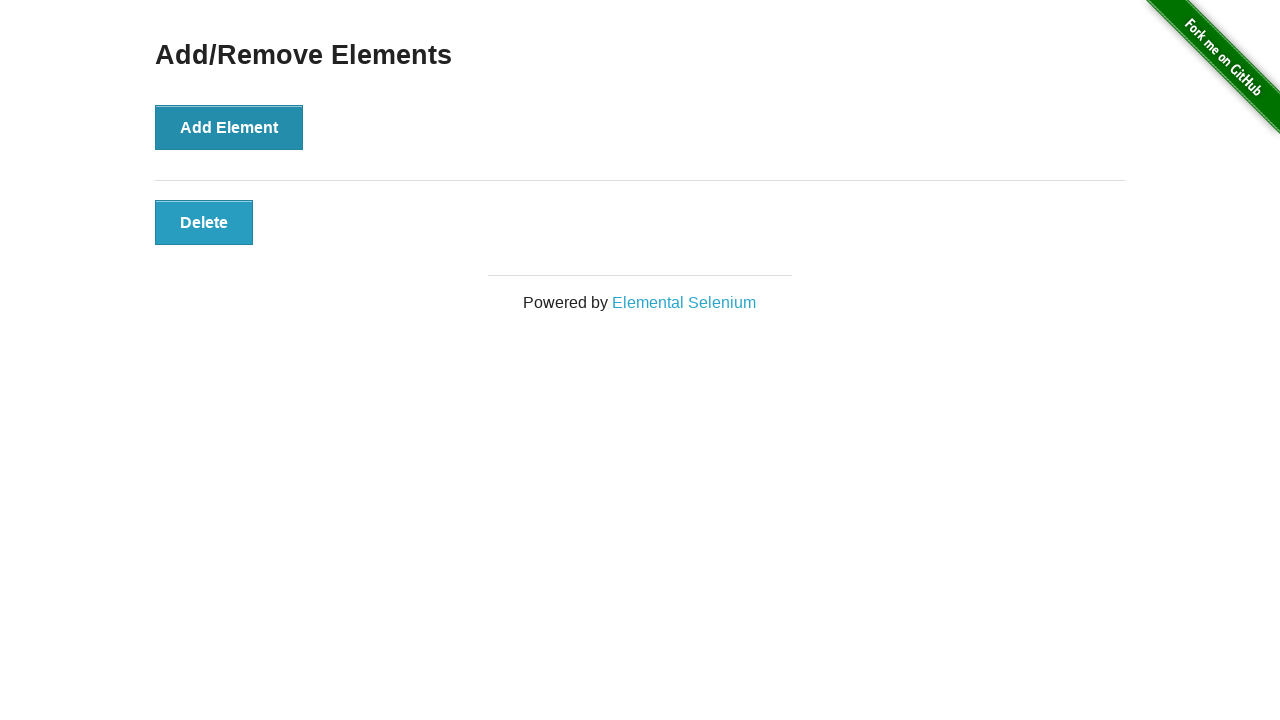

Located delete buttons after deleting one element
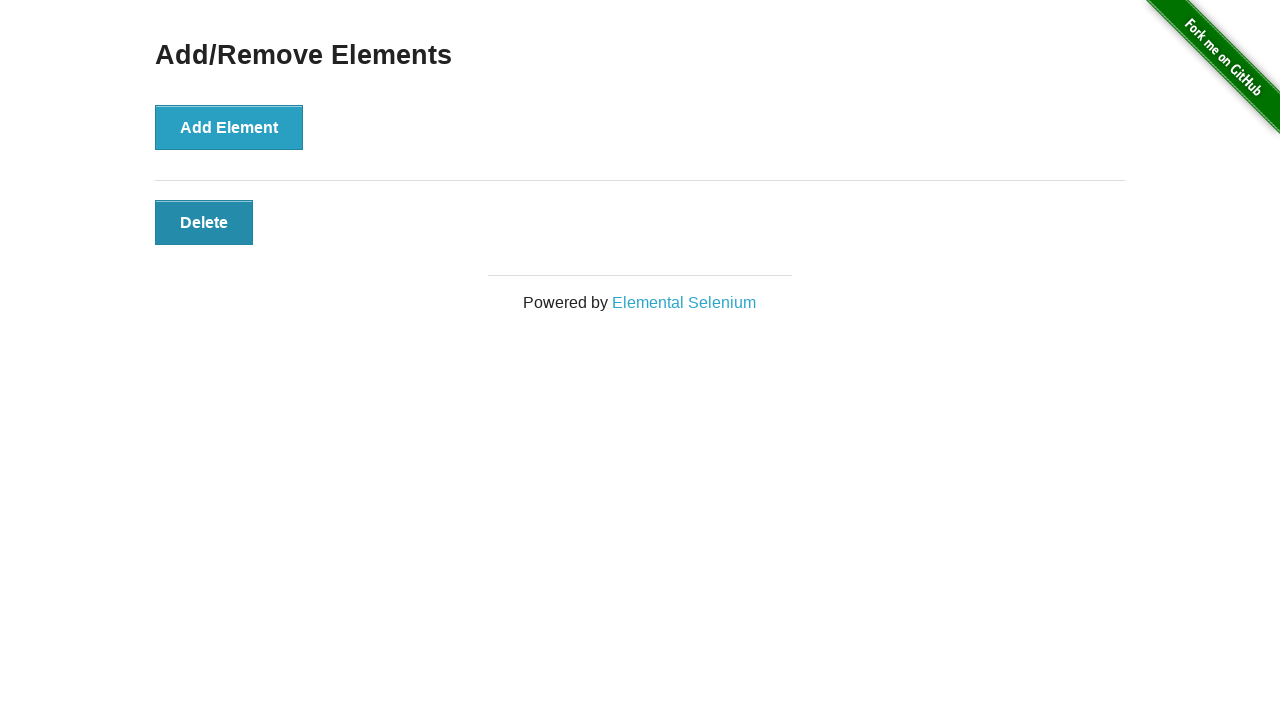

Verified 1 delete button remains
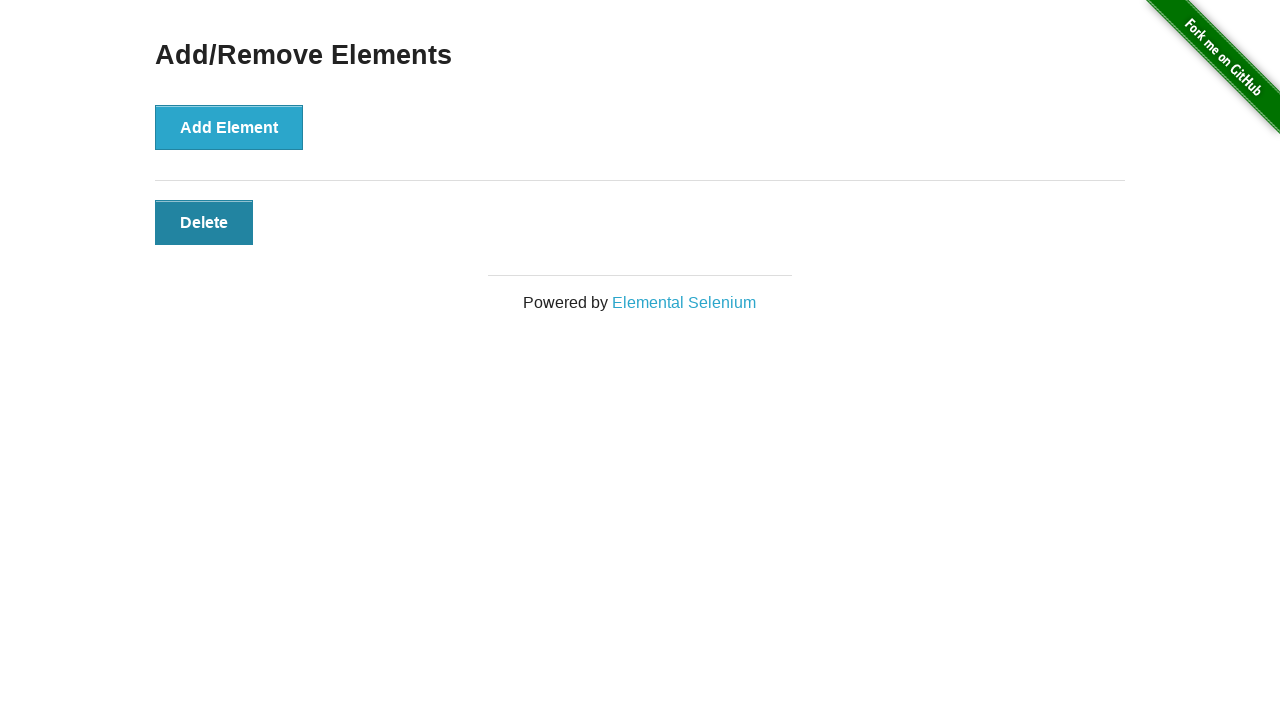

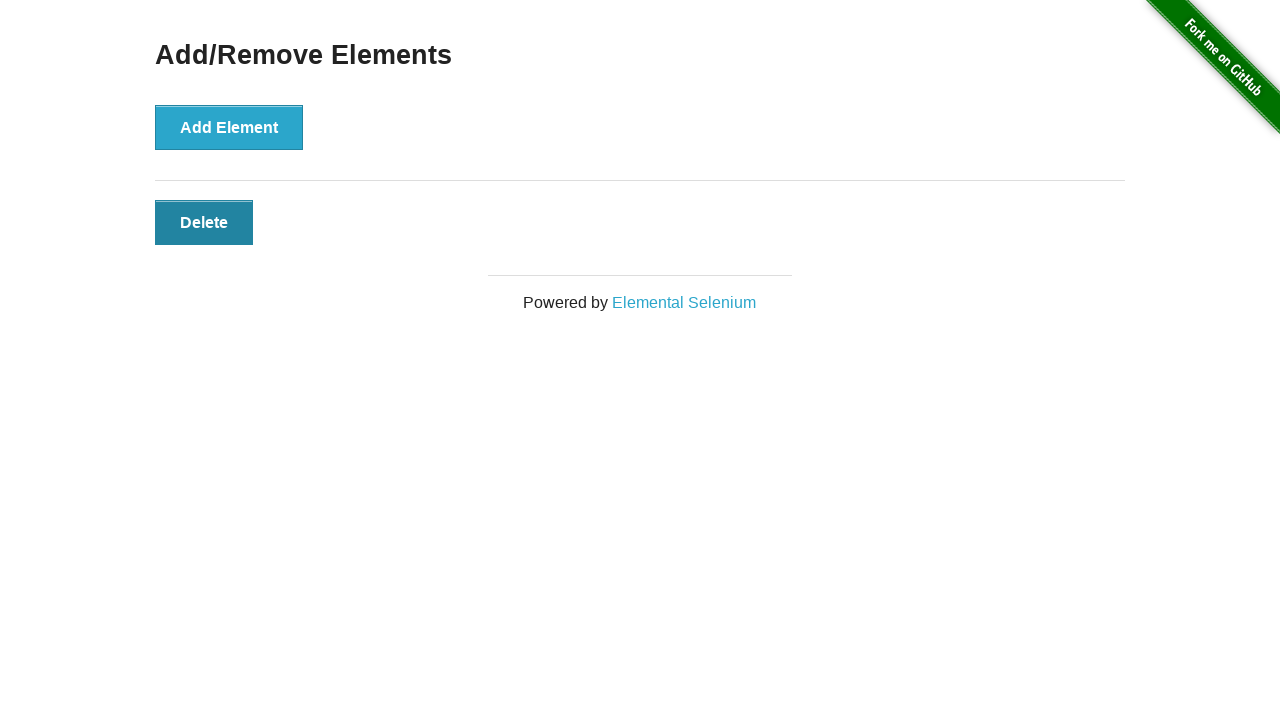